Opens the main menu and navigates to the tour page

Starting URL: https://www.amocrm.ru/

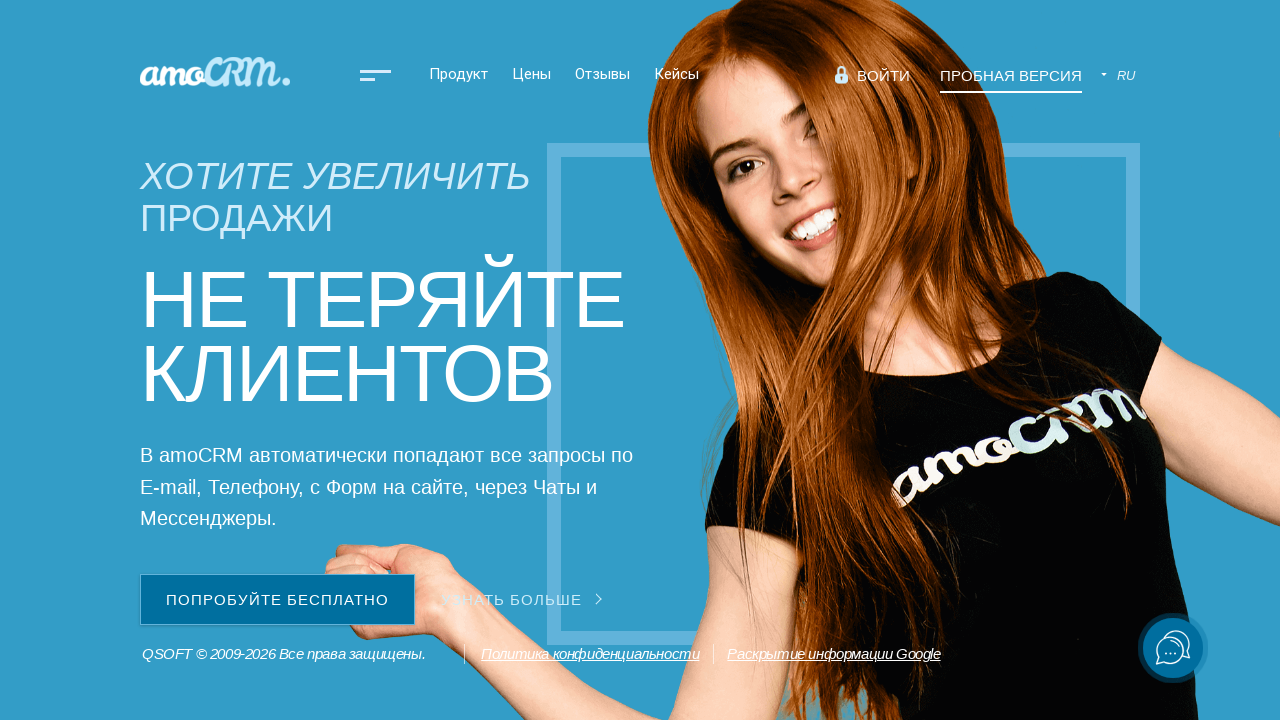

Clicked main menu button at (376, 74) on #main-menu_button
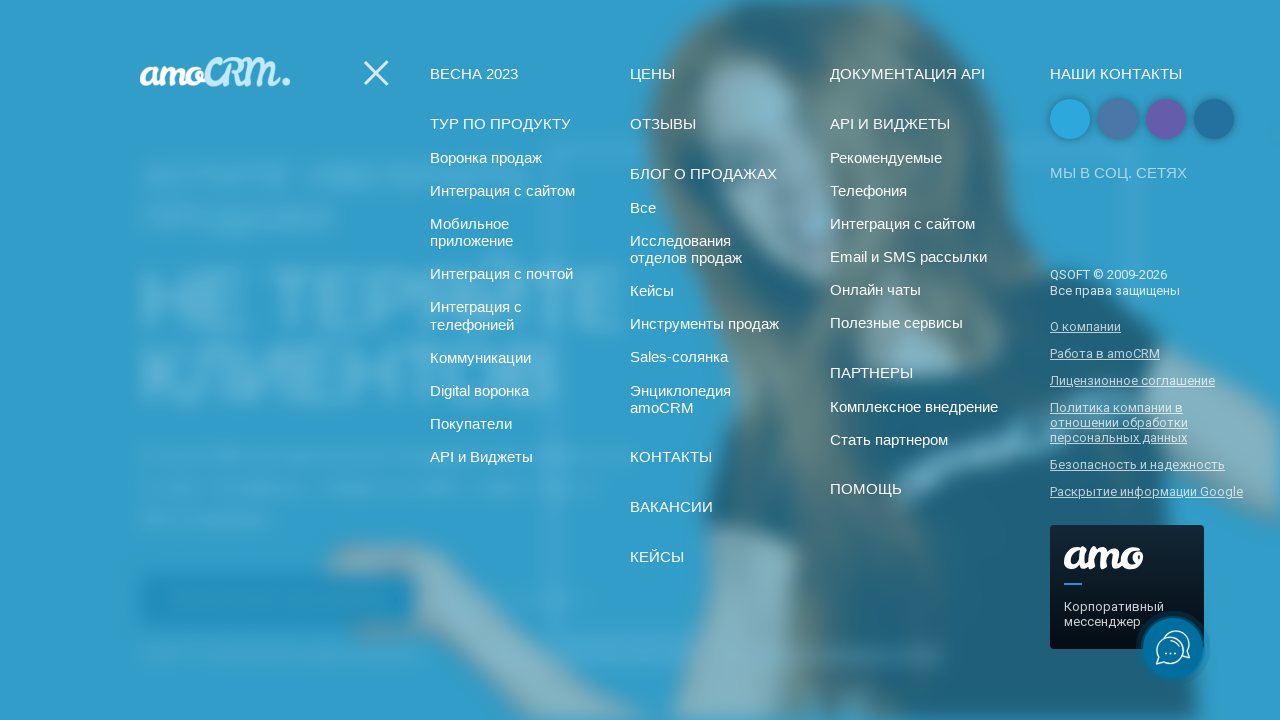

Clicked tour link in main menu at (500, 124) on .main-menu__header_link[href='/tour/']
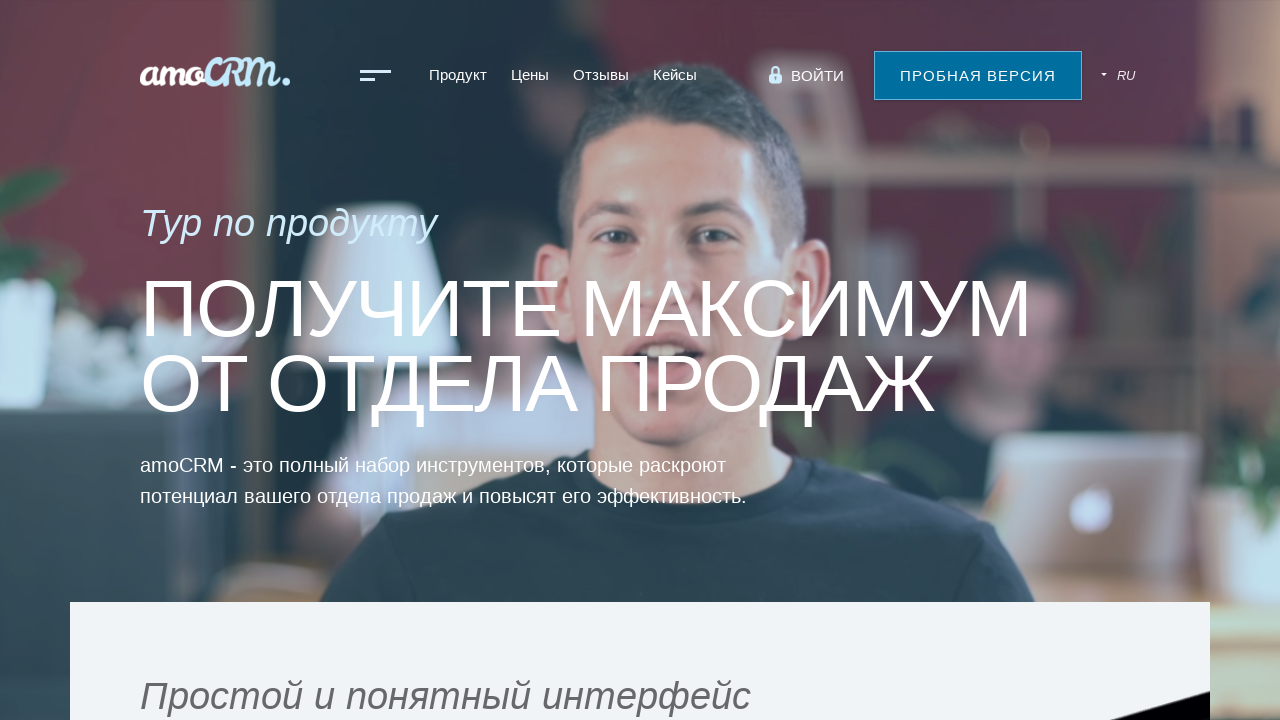

Successfully navigated to tour page
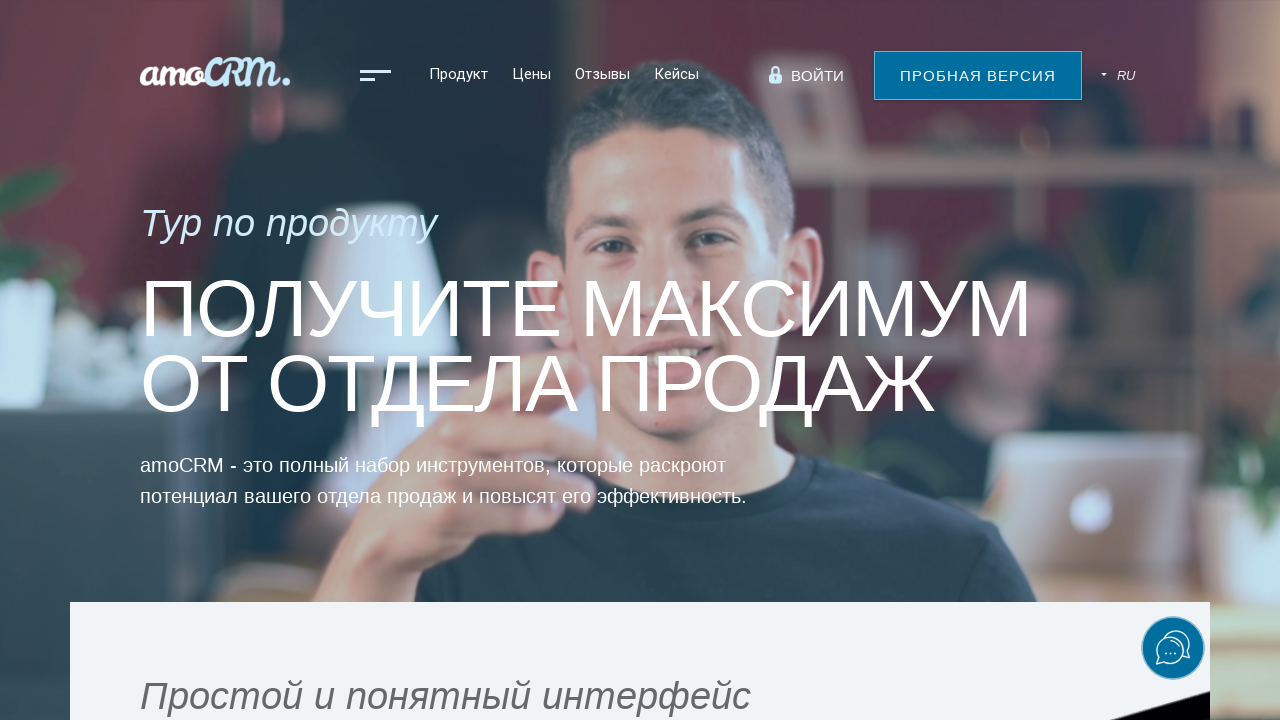

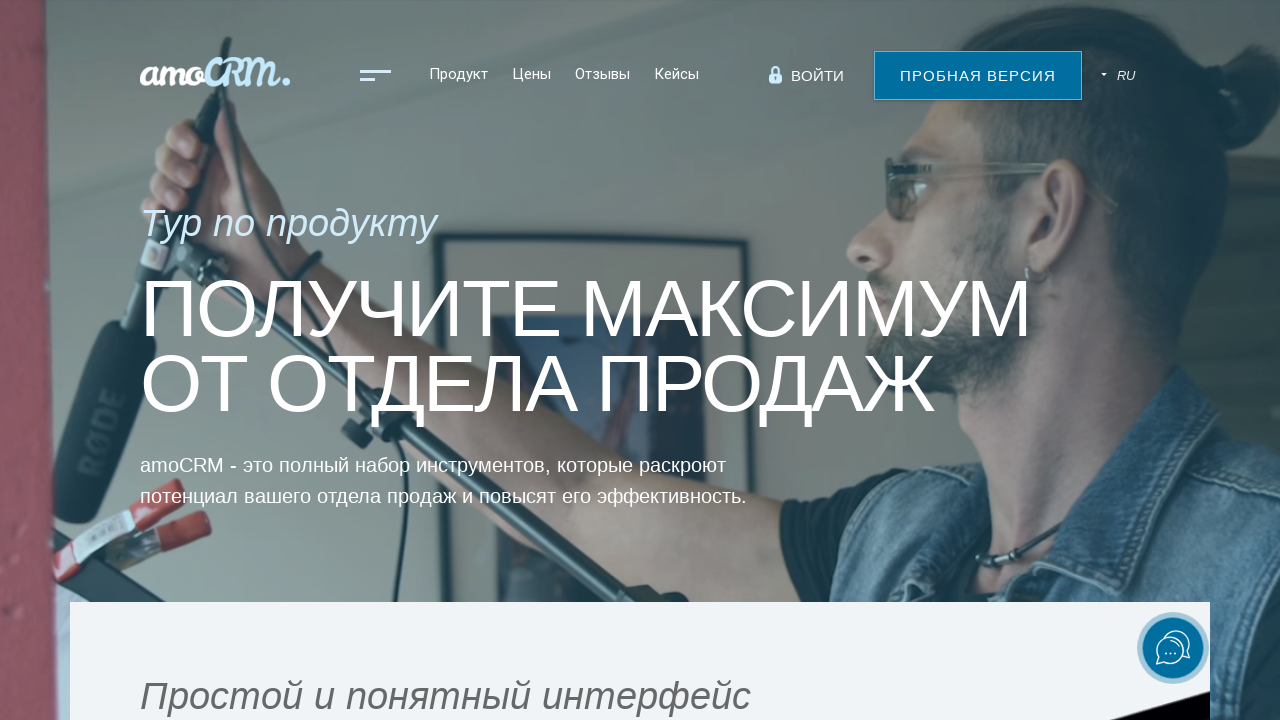